Tests dropdown selection functionality by selecting options using different methods (visible text, index, and value) on a training support website

Starting URL: https://v1.training-support.net/selenium/selects

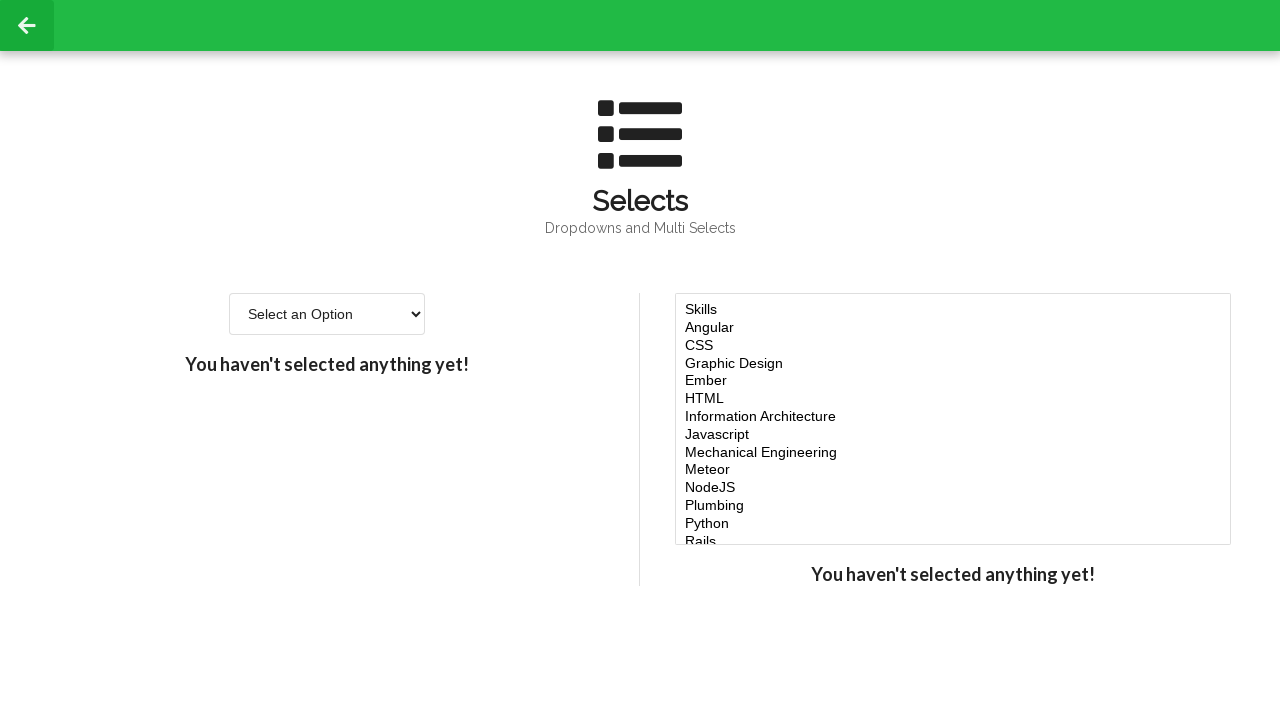

Located the single-select dropdown element
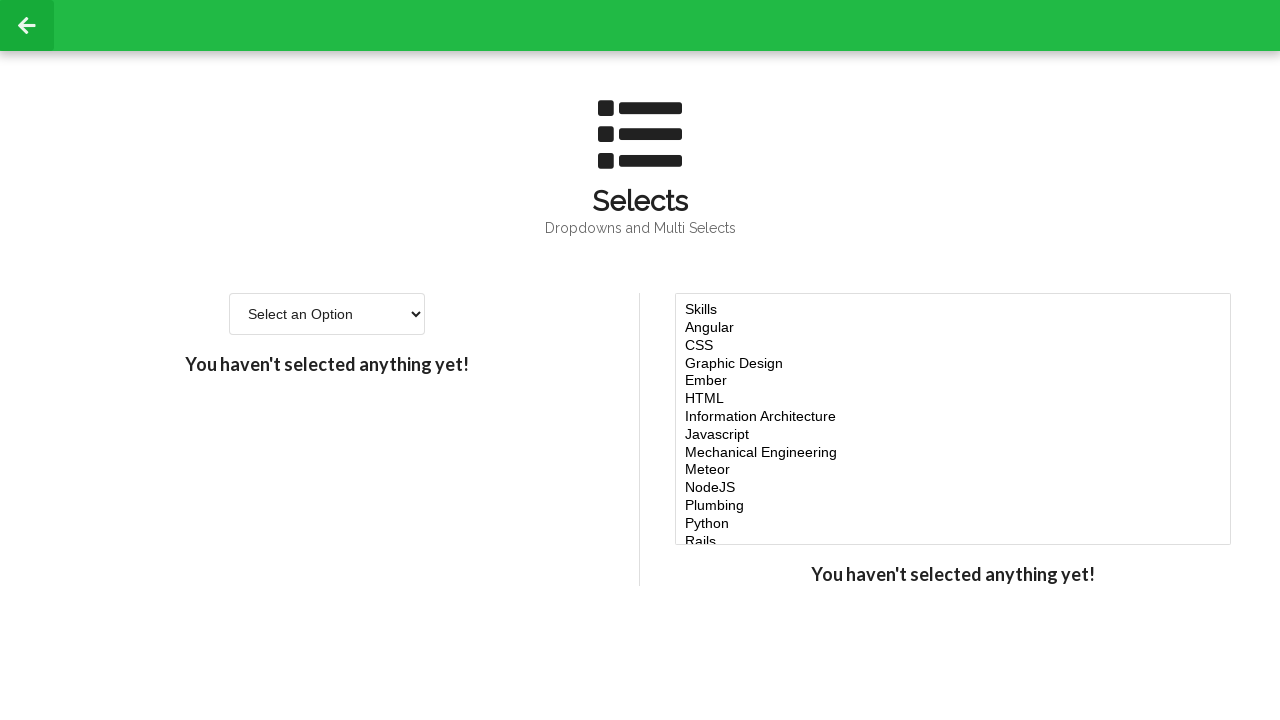

Selected 'Option 2' from dropdown using visible text on #single-select
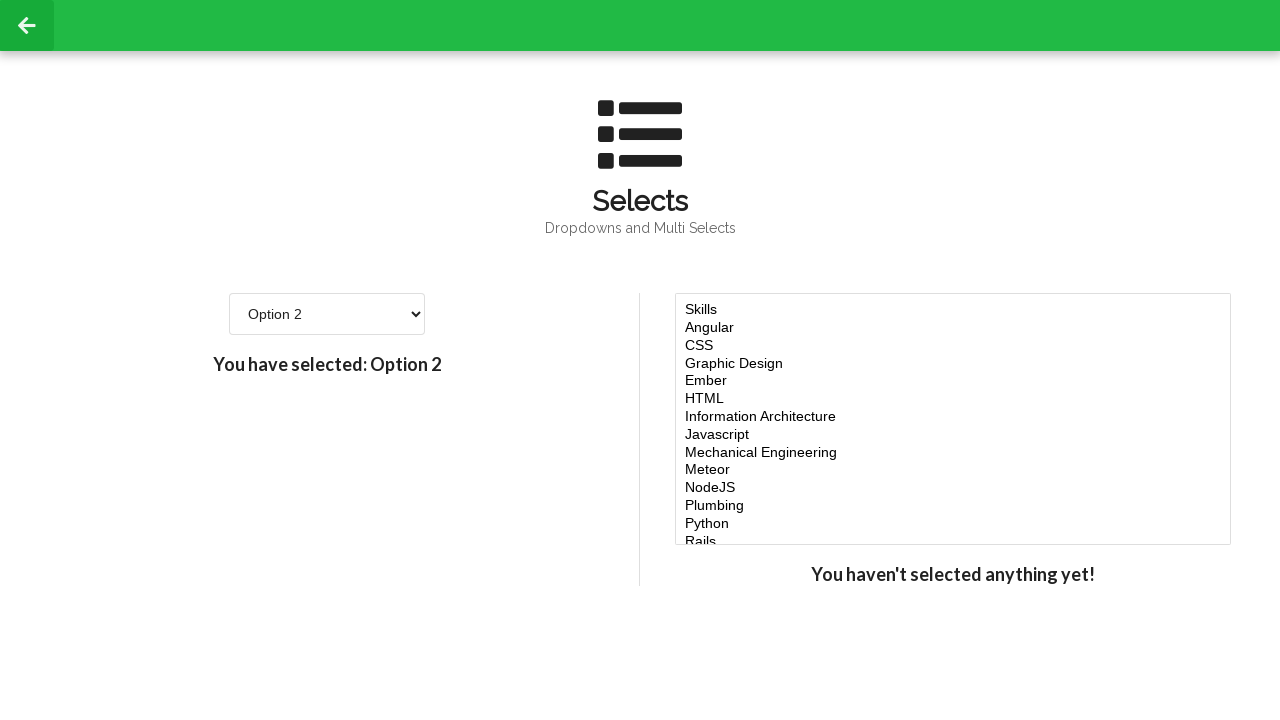

Selected option at index 3 from dropdown on #single-select
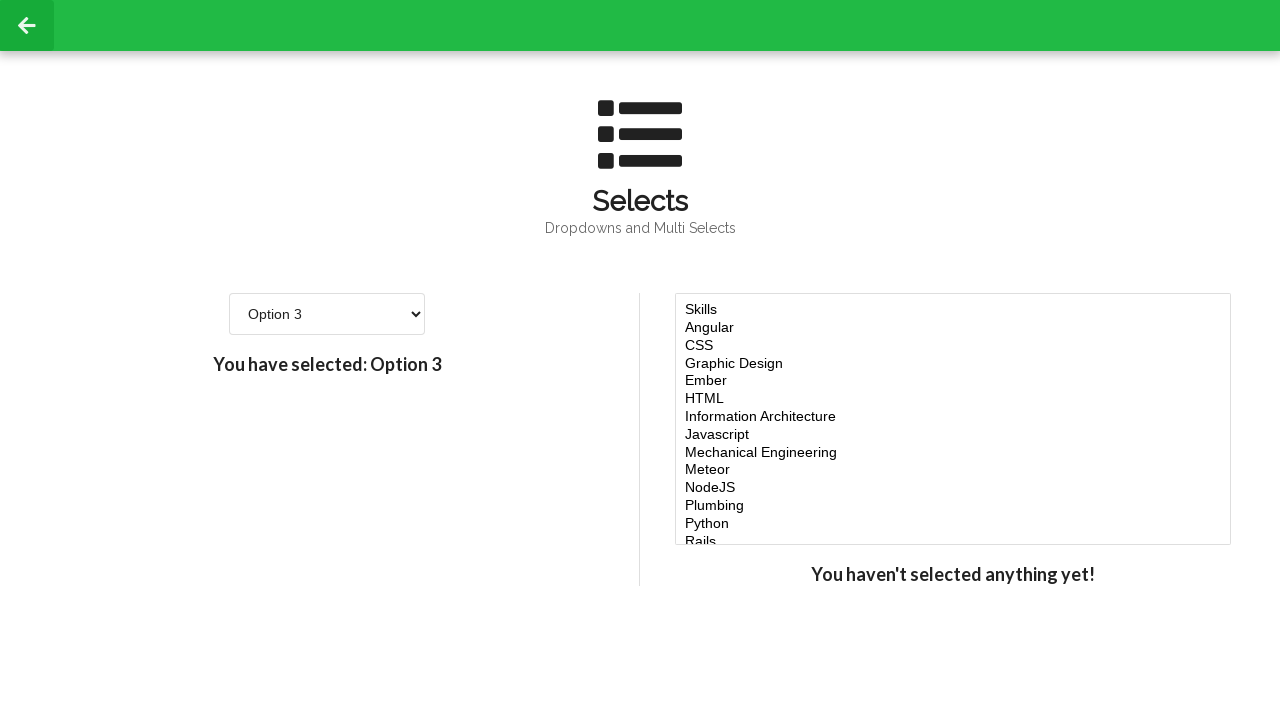

Selected option with value '4' from dropdown on #single-select
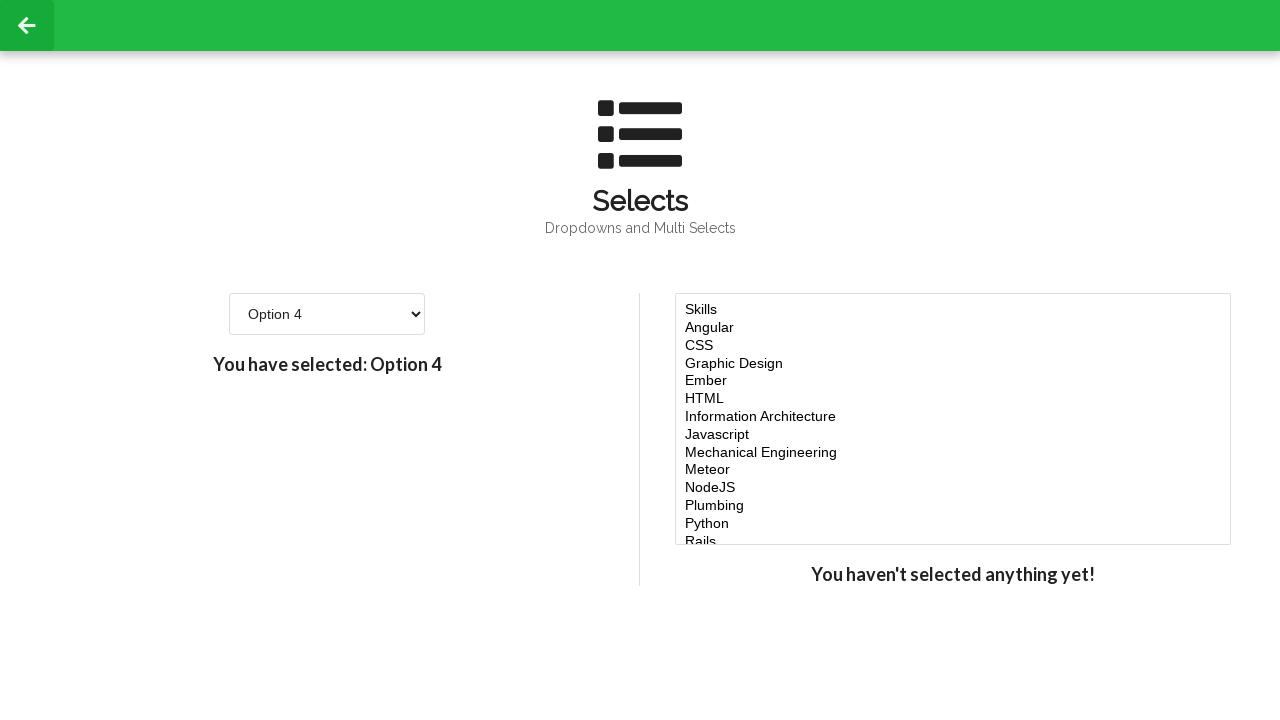

Retrieved all available options from dropdown for verification
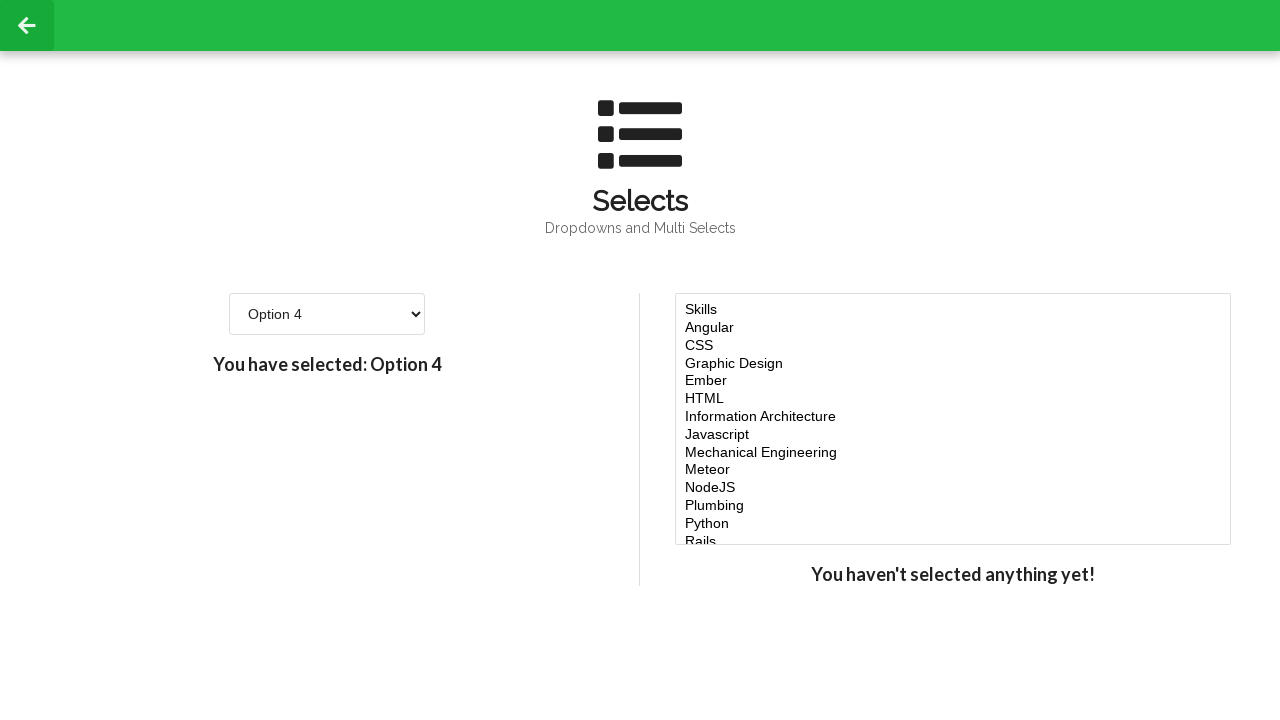

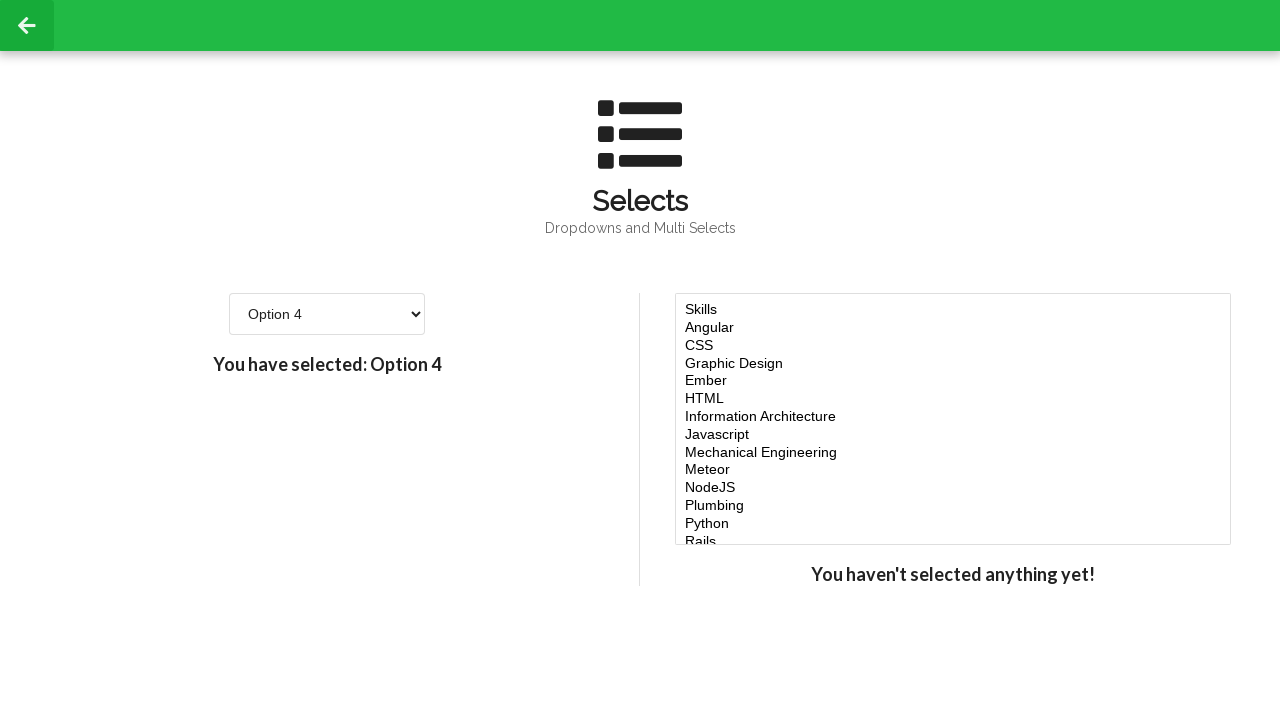